Tests alert handling by filling a form field that triggers an alert and then accepting it

Starting URL: http://only-testing-blog.blogspot.in/2014/01/new-testing.html

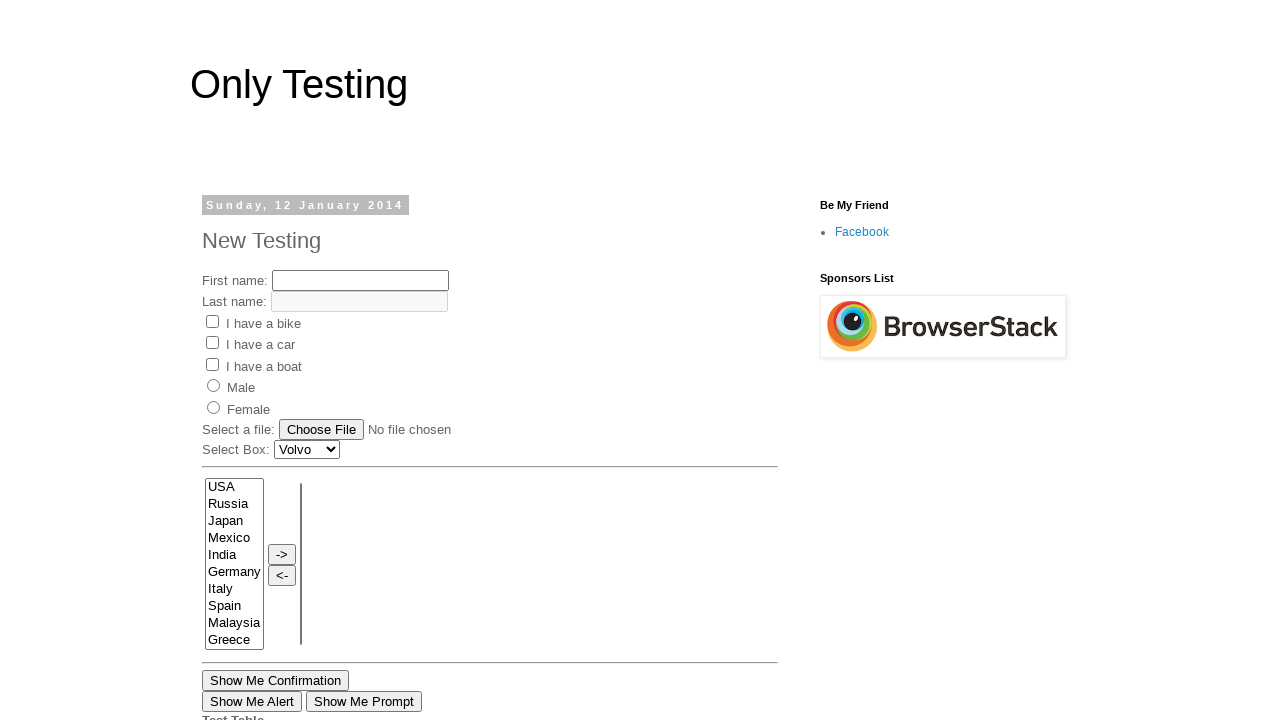

Filled first name field with 'My Name' on input[name='fname']
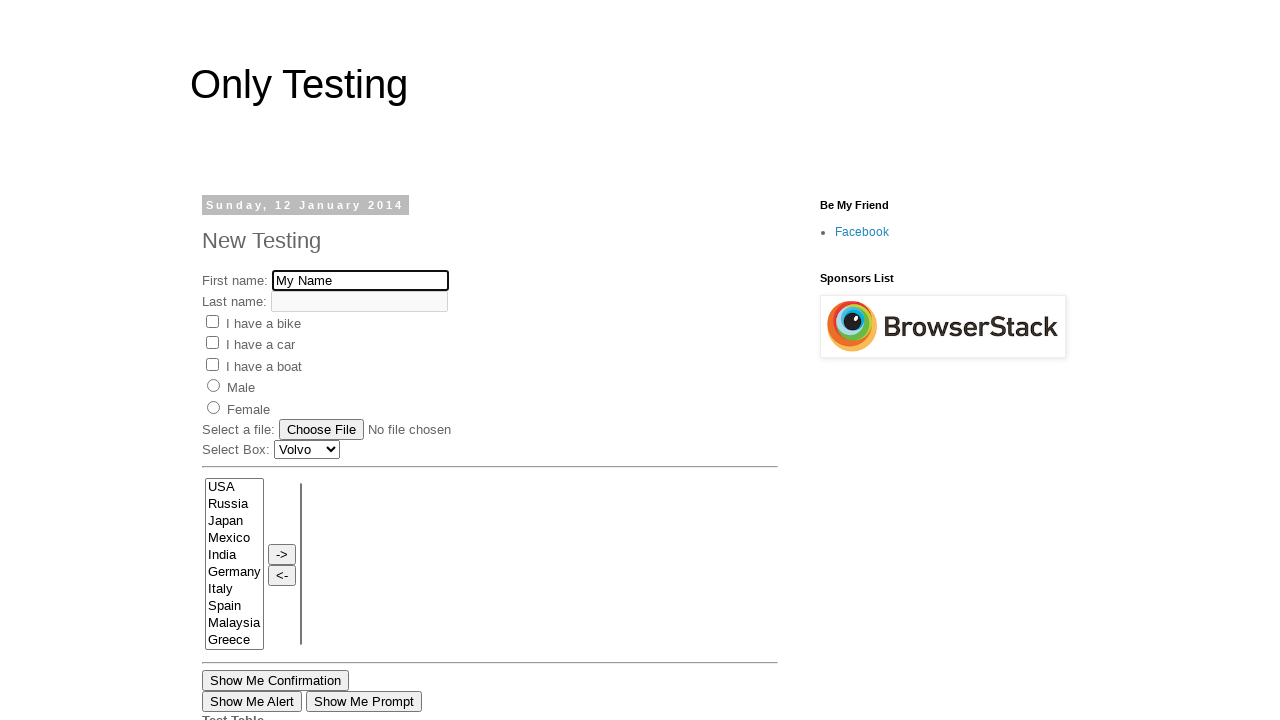

Set up alert handler to accept dialogs
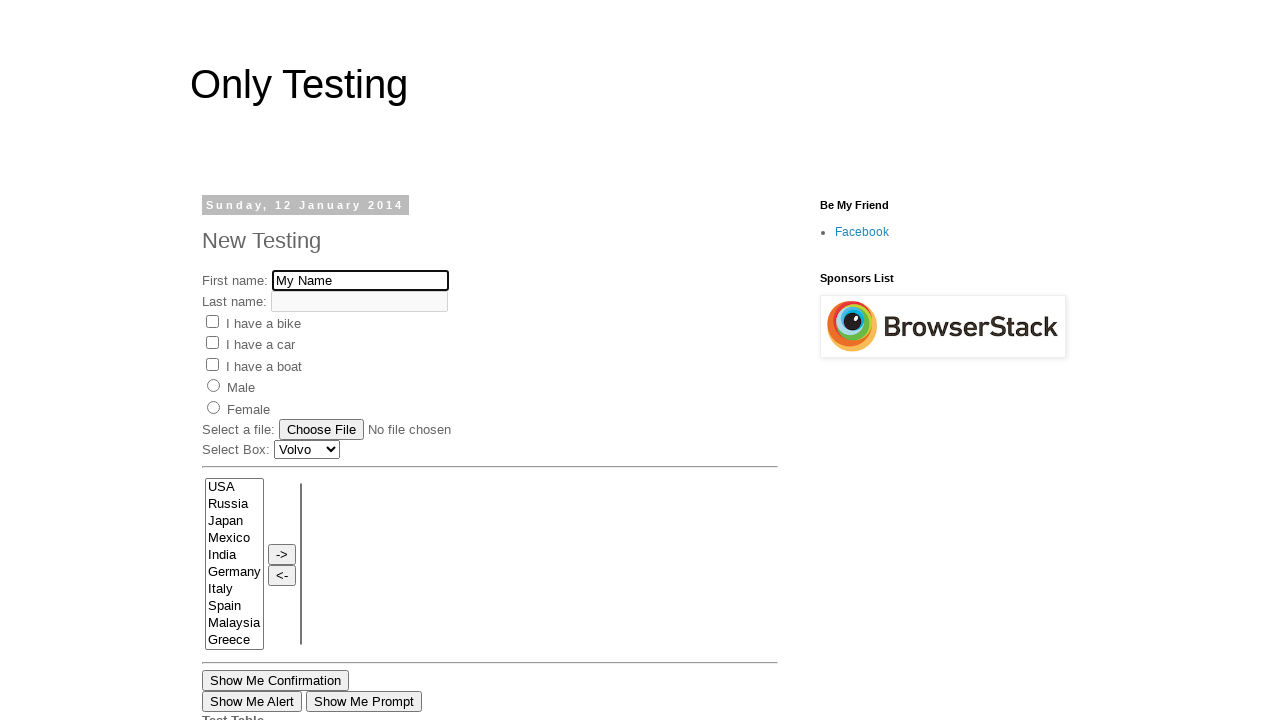

Waited for alert to be triggered and handled
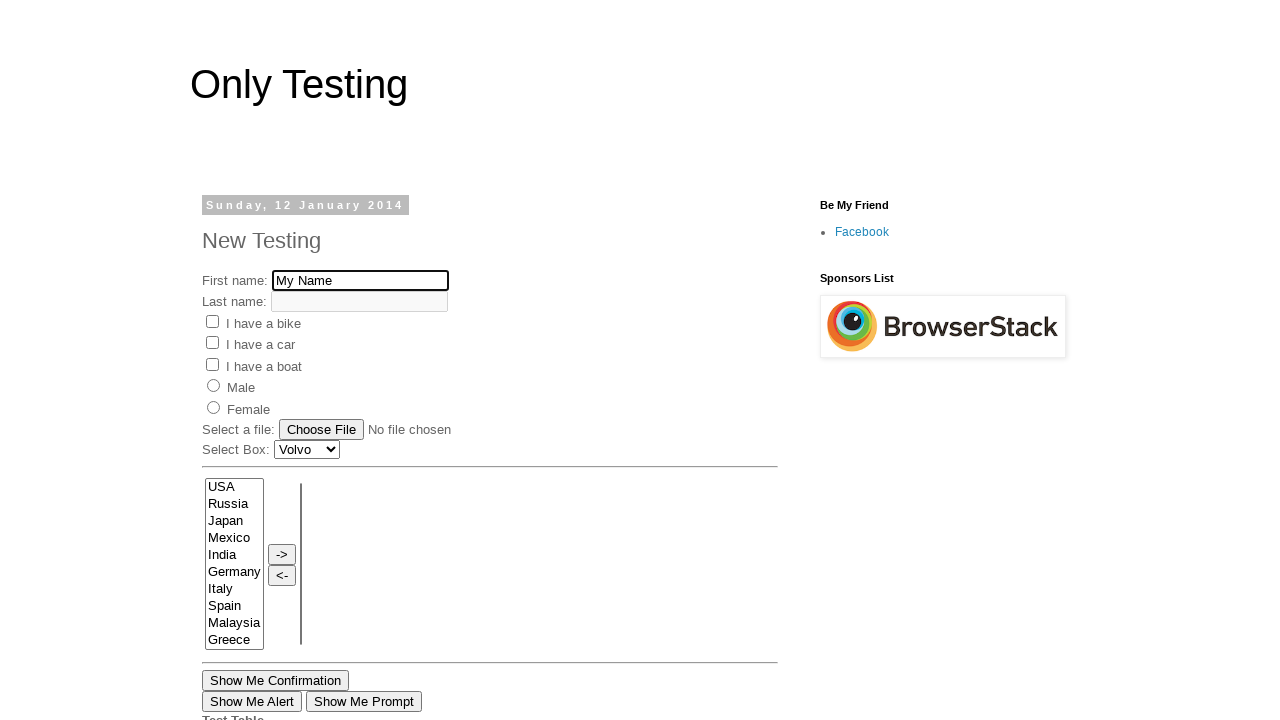

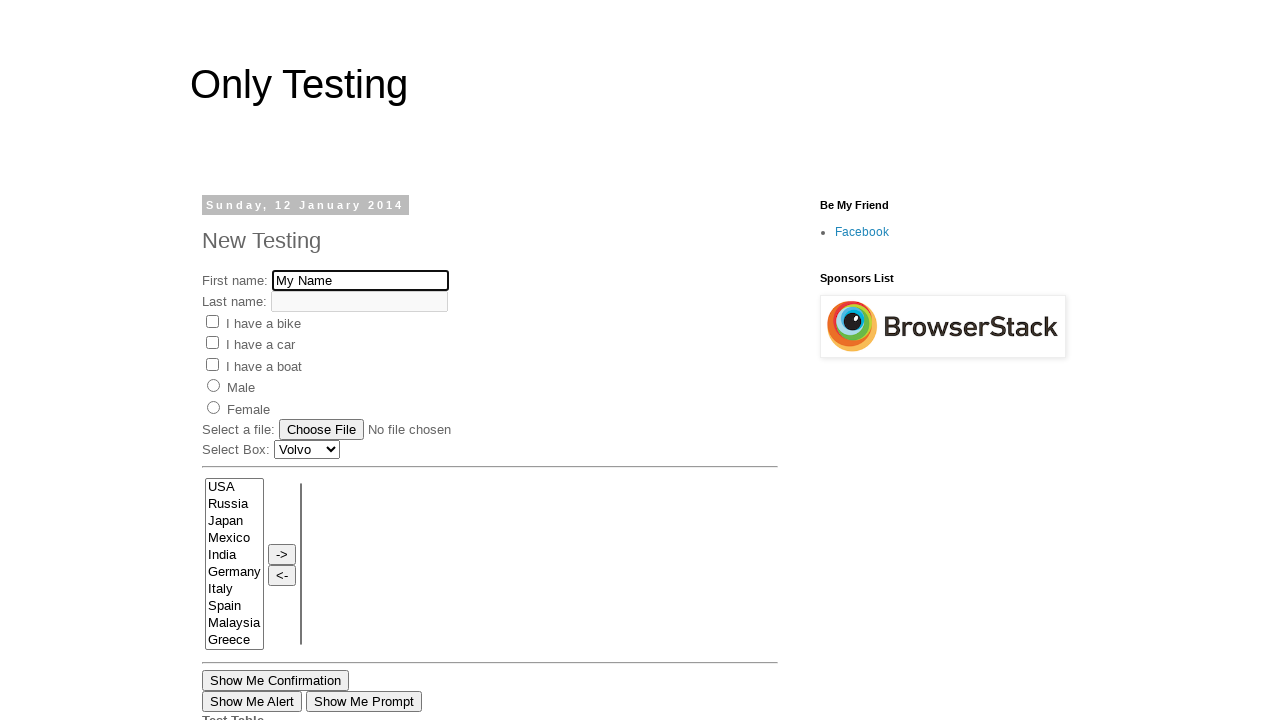